Tests implicit wait functionality by clicking a verify button and checking for a success message on a demo page

Starting URL: http://suninjuly.github.io/wait1.html

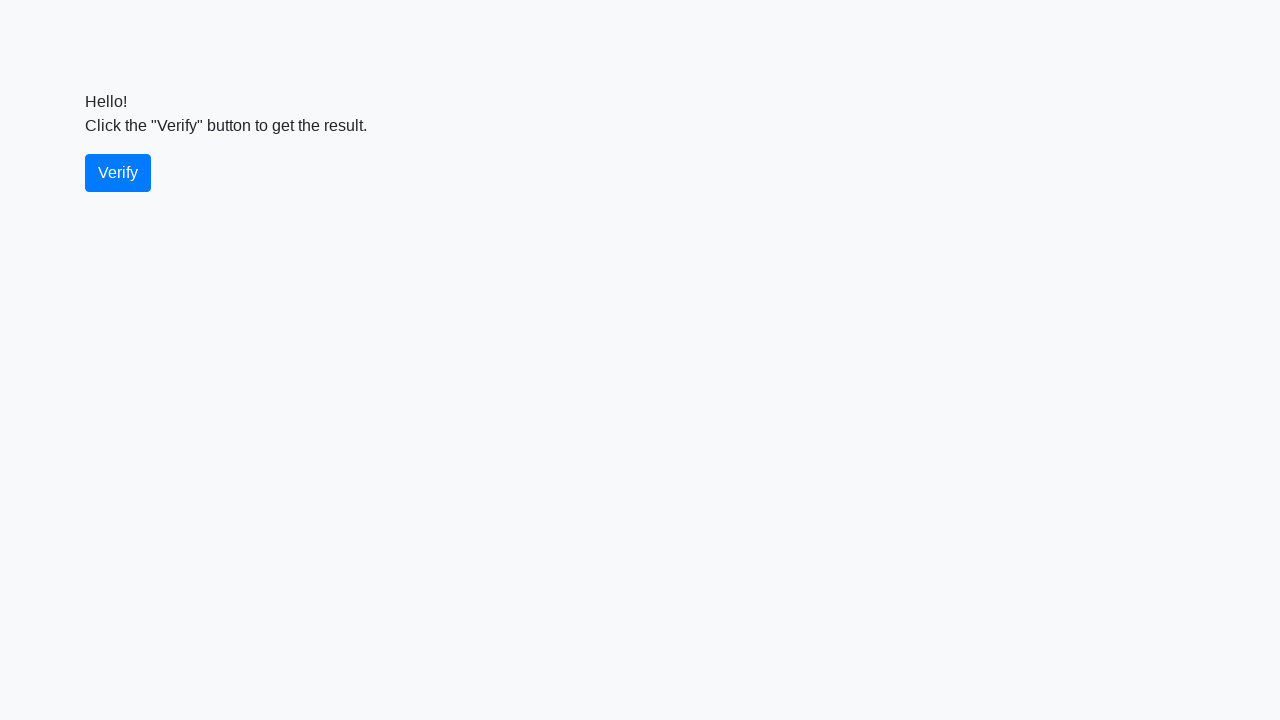

Navigated to implicit wait demo page
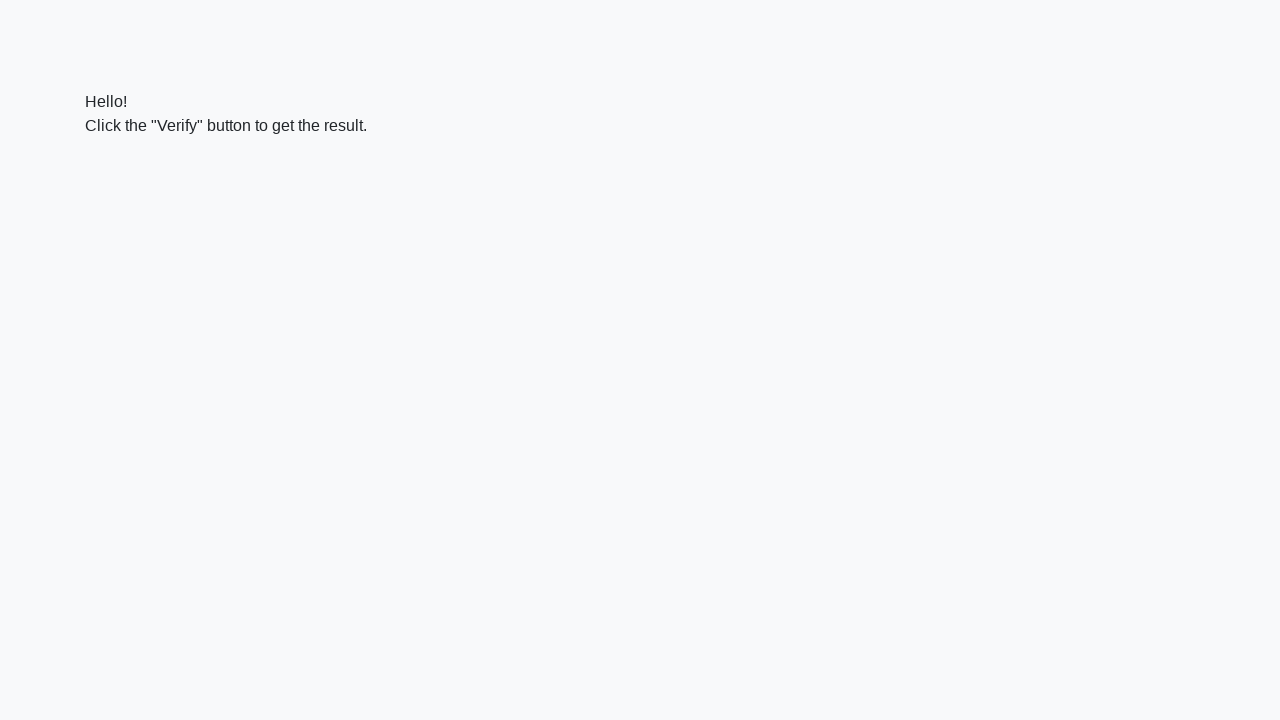

Clicked verify button at (118, 173) on #verify
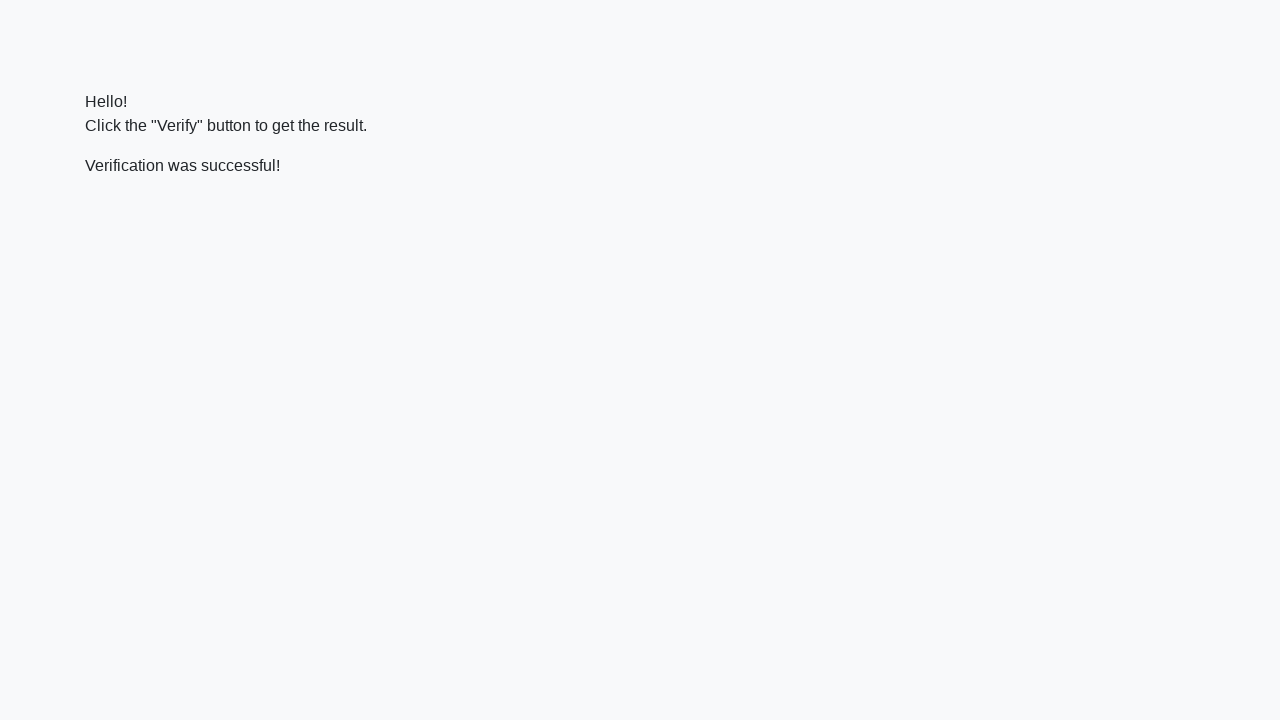

Success message element appeared after implicit wait
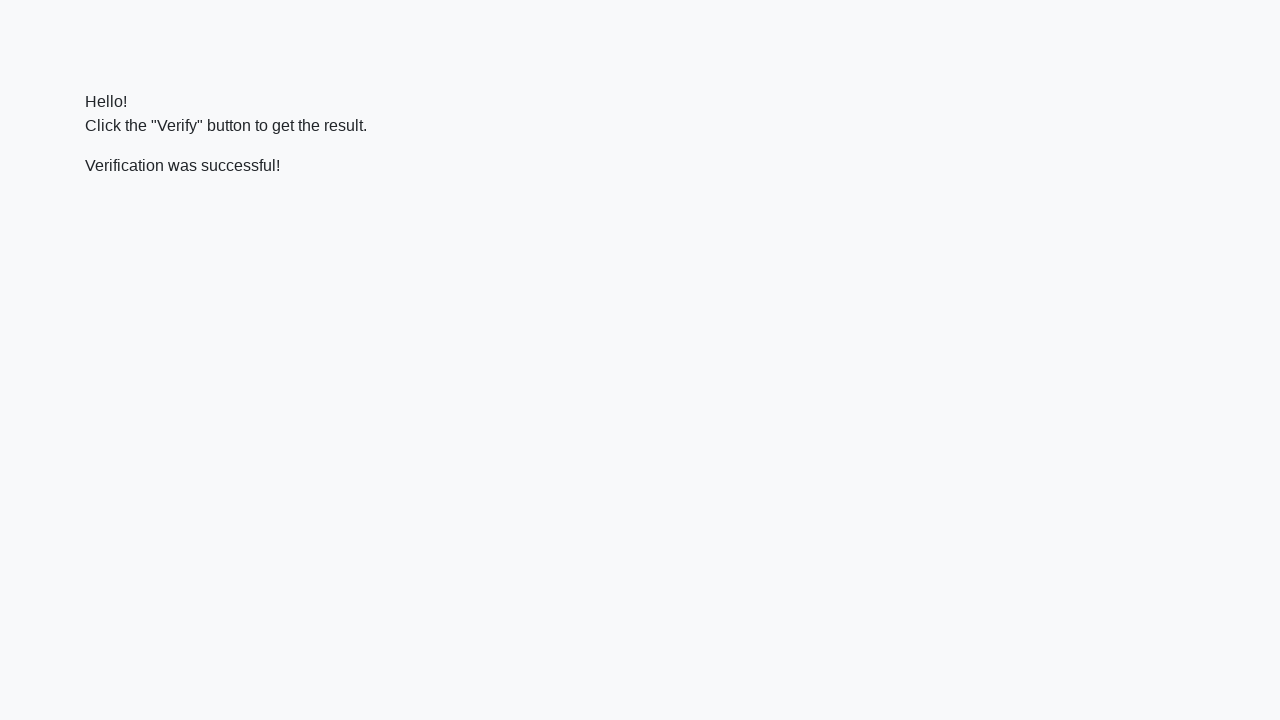

Verified success message contains 'successful'
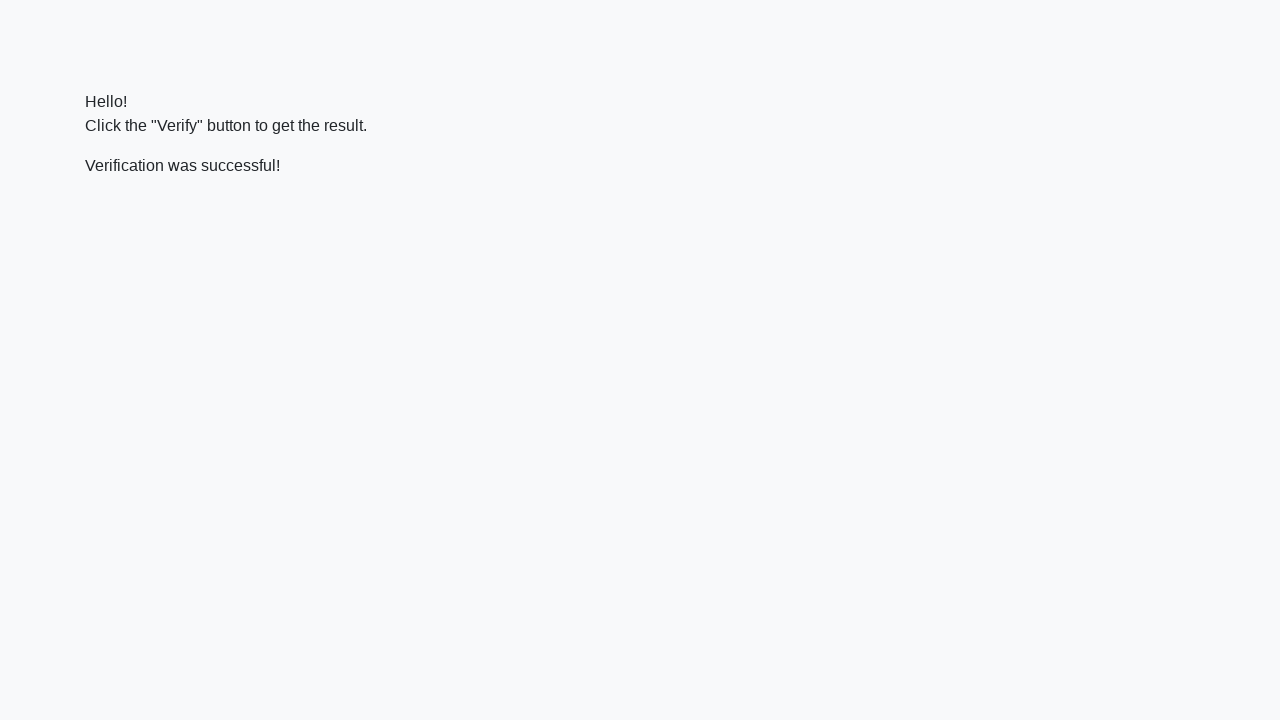

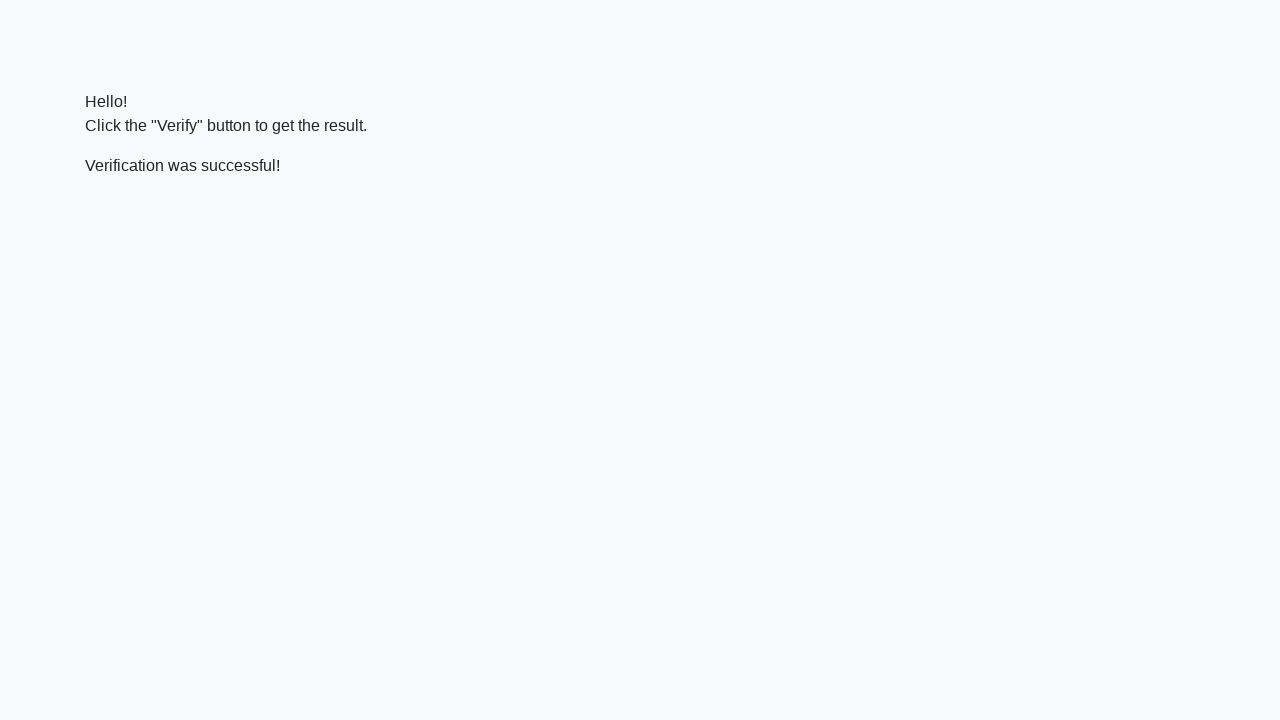